Tests that the clear button is not visible when search field is empty

Starting URL: https://prozorro.gov.ua/en

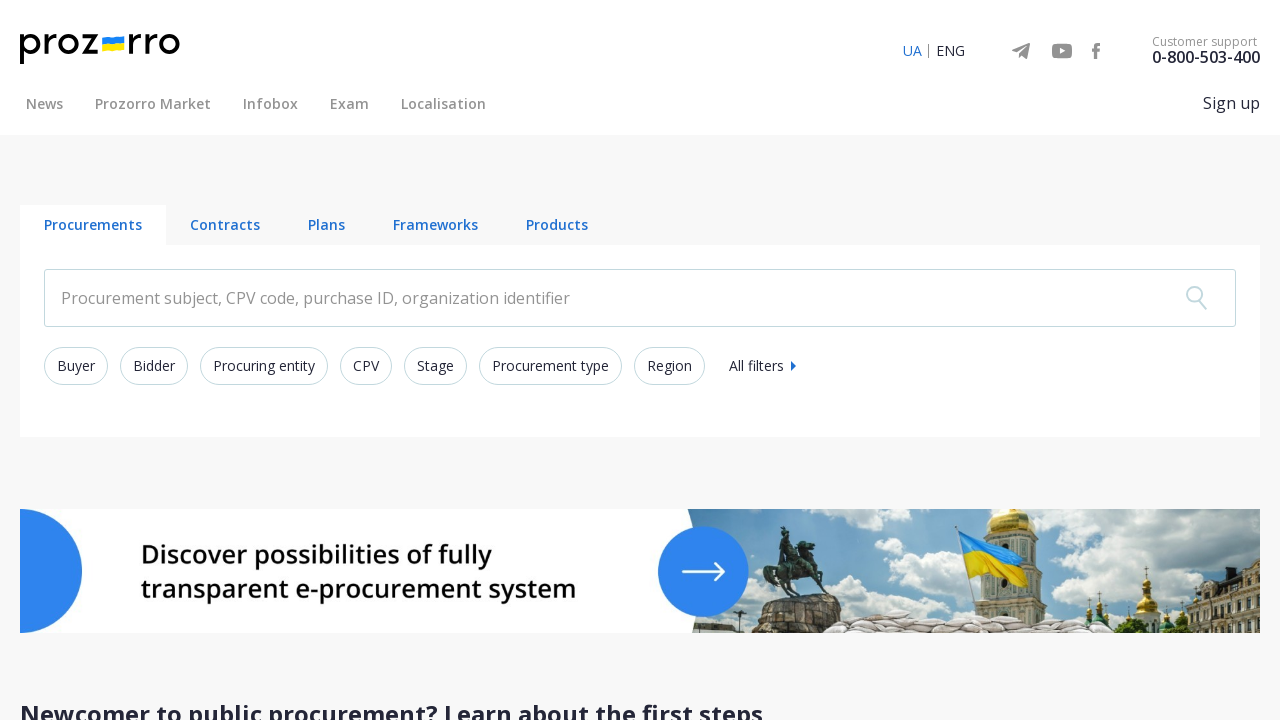

Navigated to https://prozorro.gov.ua/en
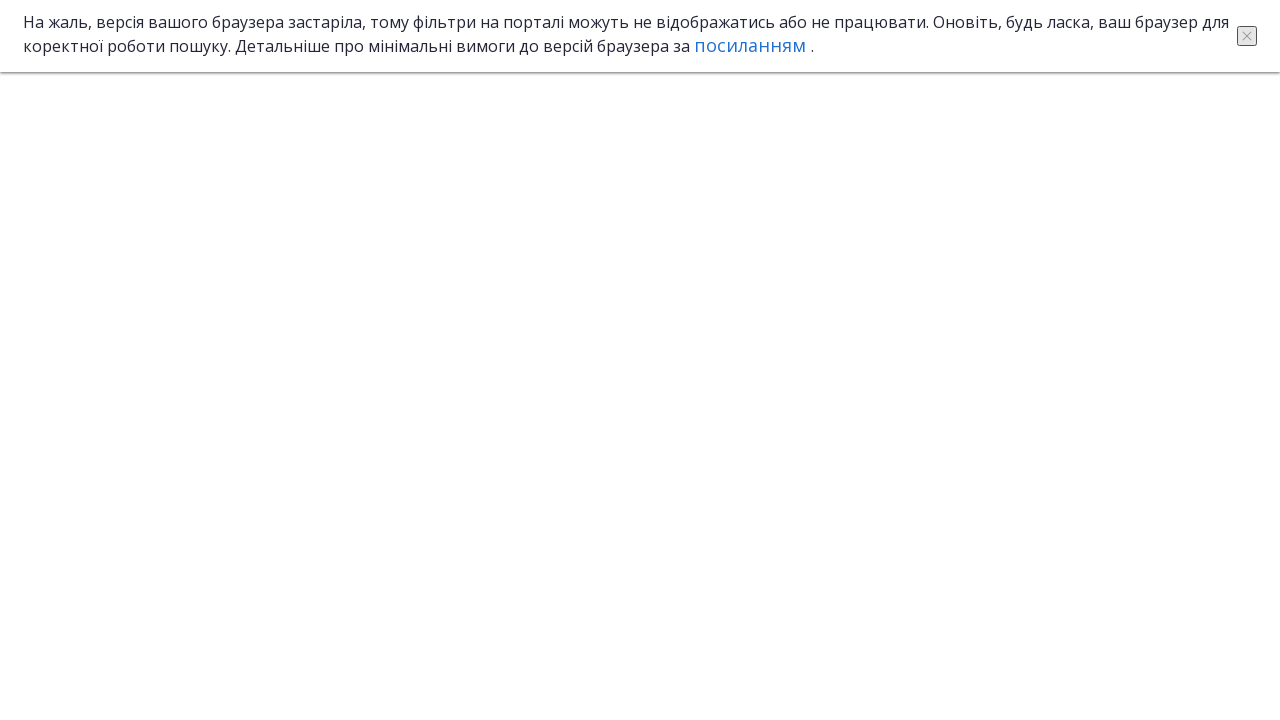

Cleared the search input field on input.search-text__input
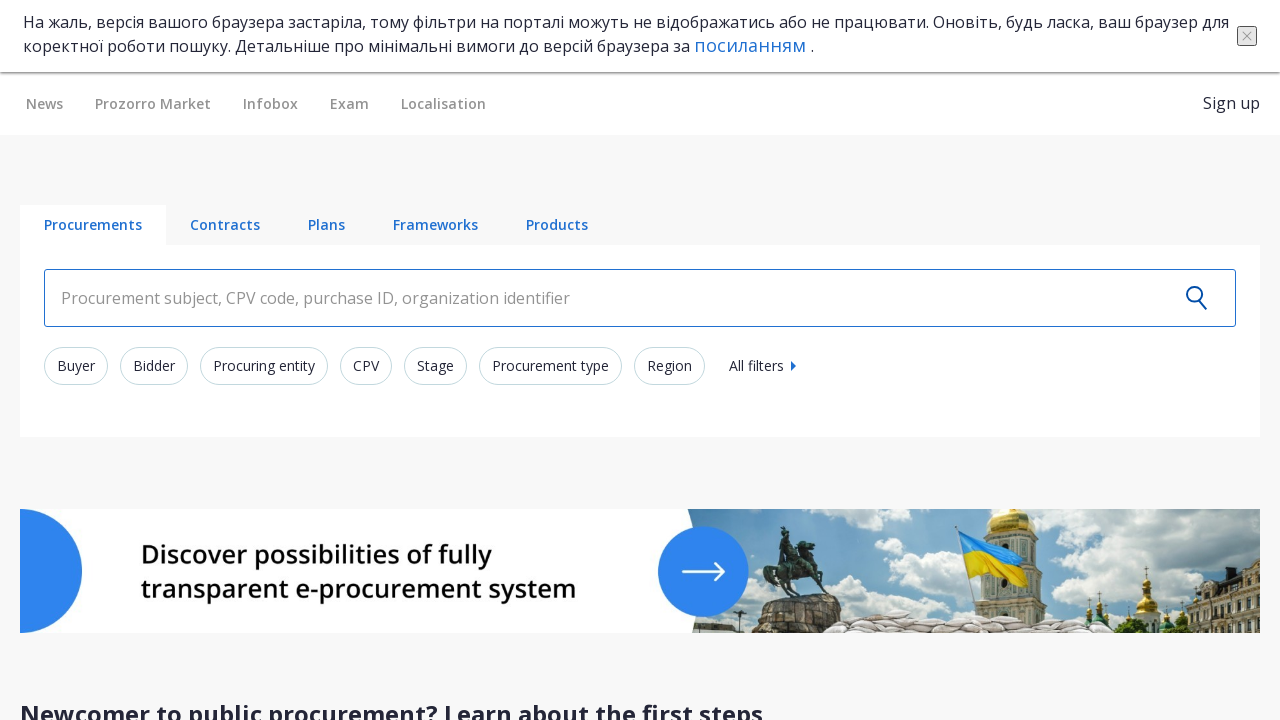

Verified that clear button is not visible when search field is empty
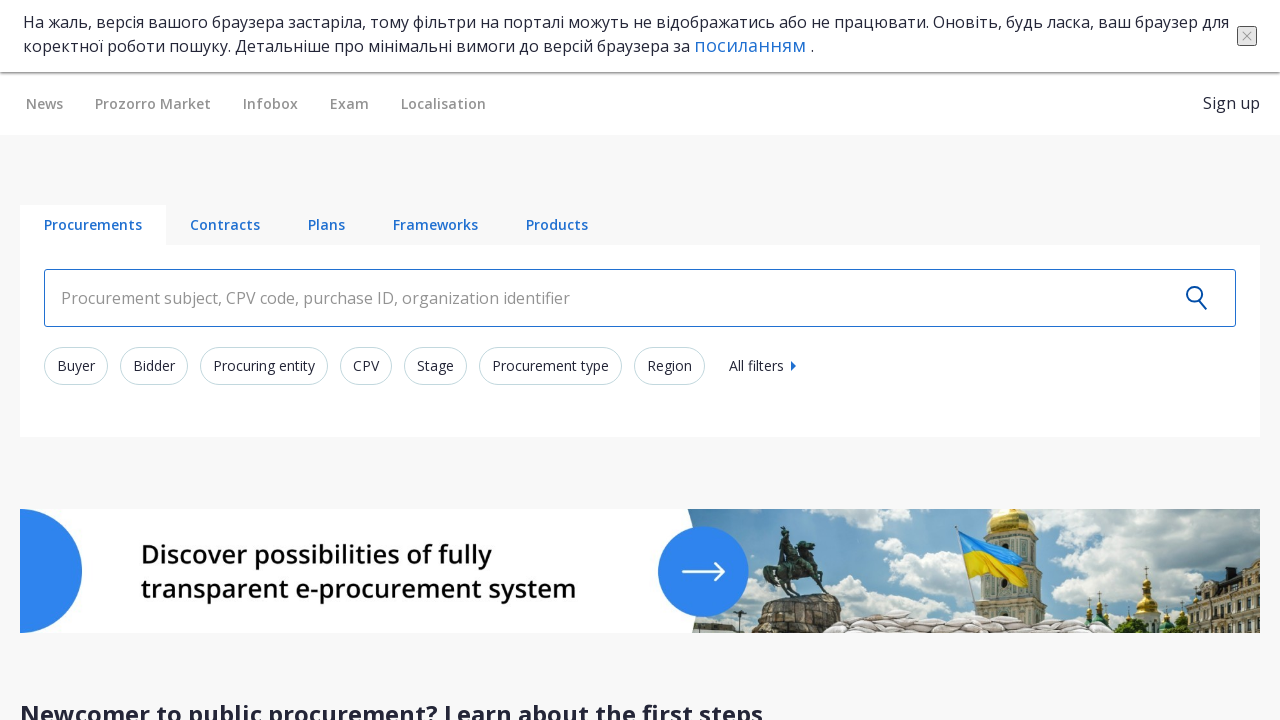

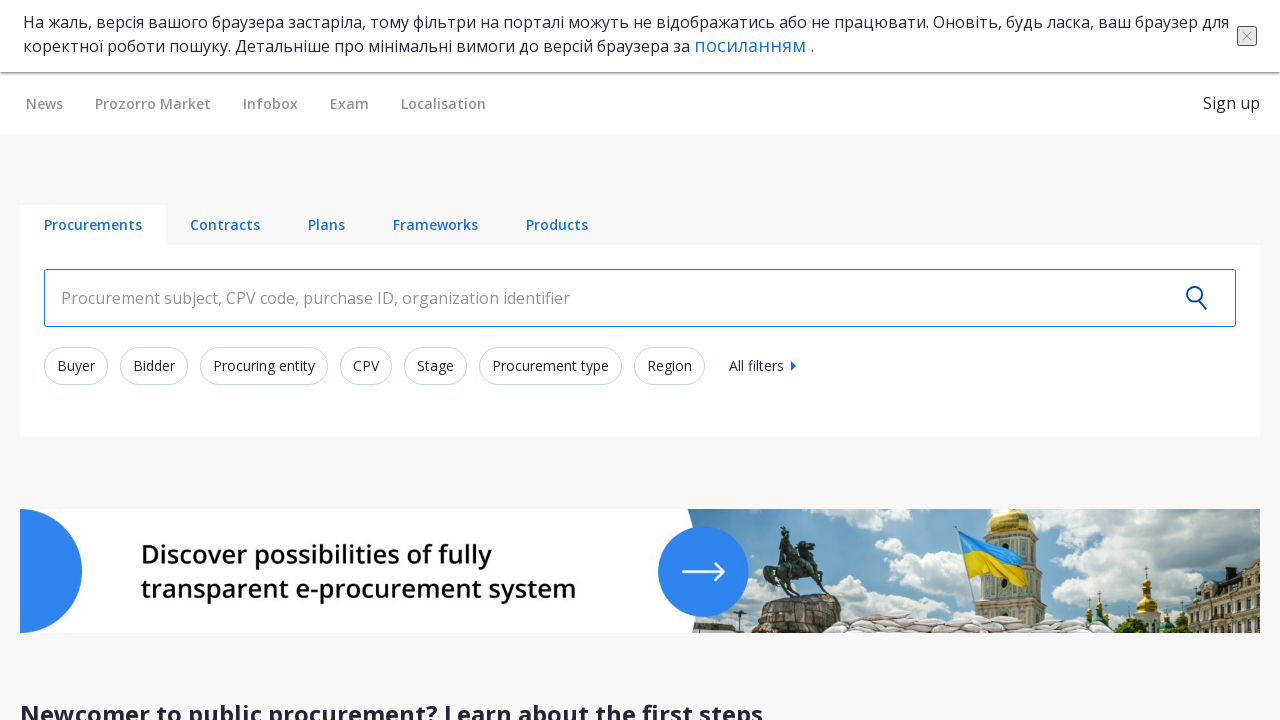